Tests add/remove element functionality by clicking the add button three times, then removing all three added elements

Starting URL: http://the-internet.herokuapp.com/add_remove_elements/

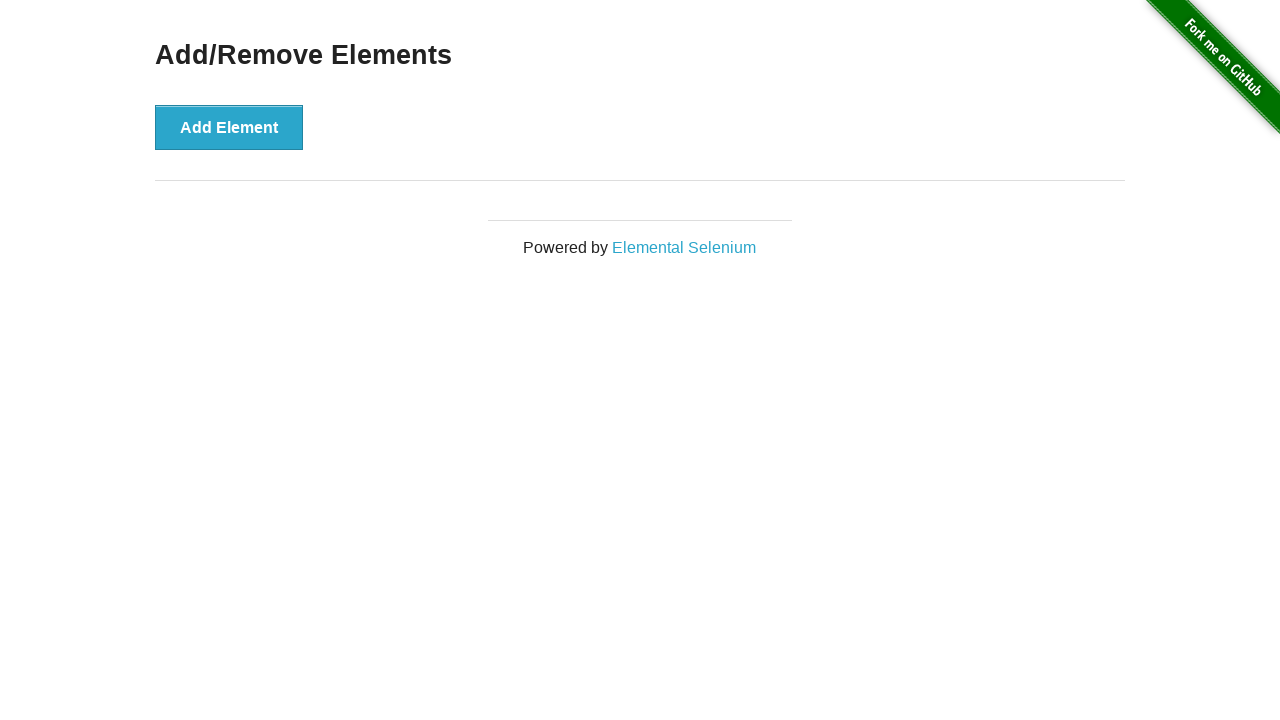

Clicked 'Add Element' button (1st time) at (229, 127) on xpath=//button[@onclick='addElement()']
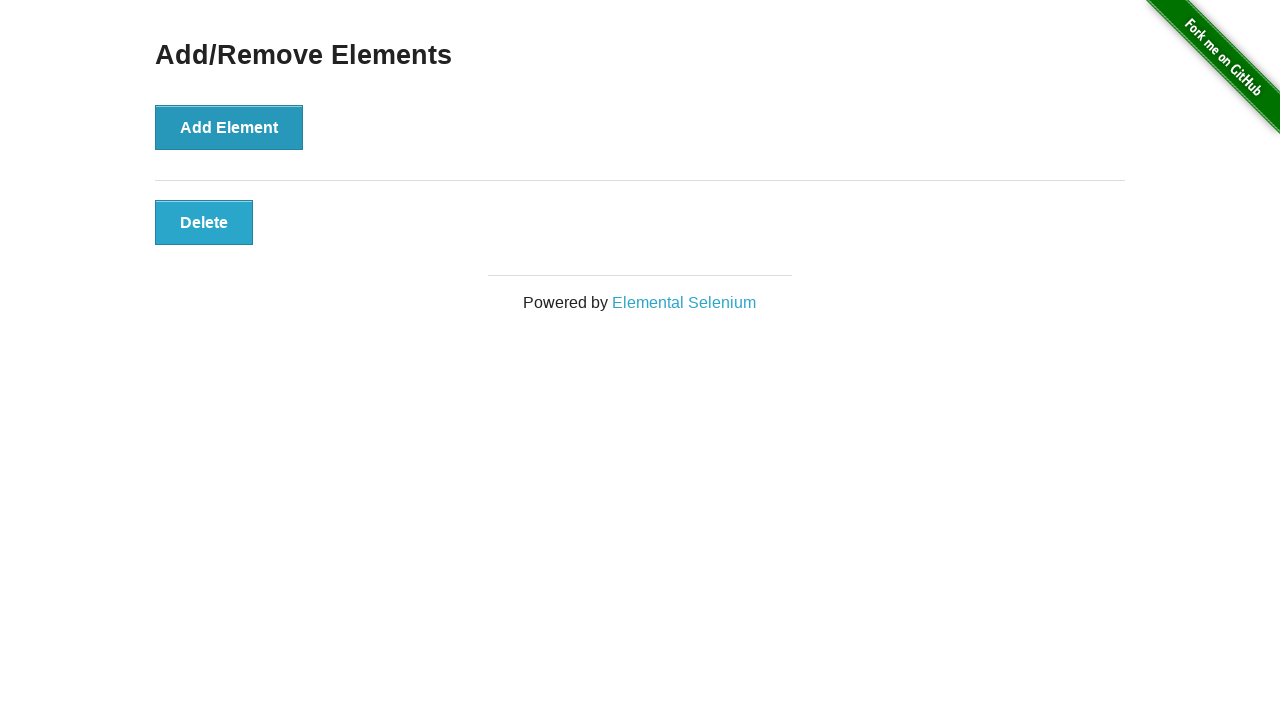

Clicked 'Add Element' button (2nd time) at (229, 127) on xpath=//button[@onclick='addElement()']
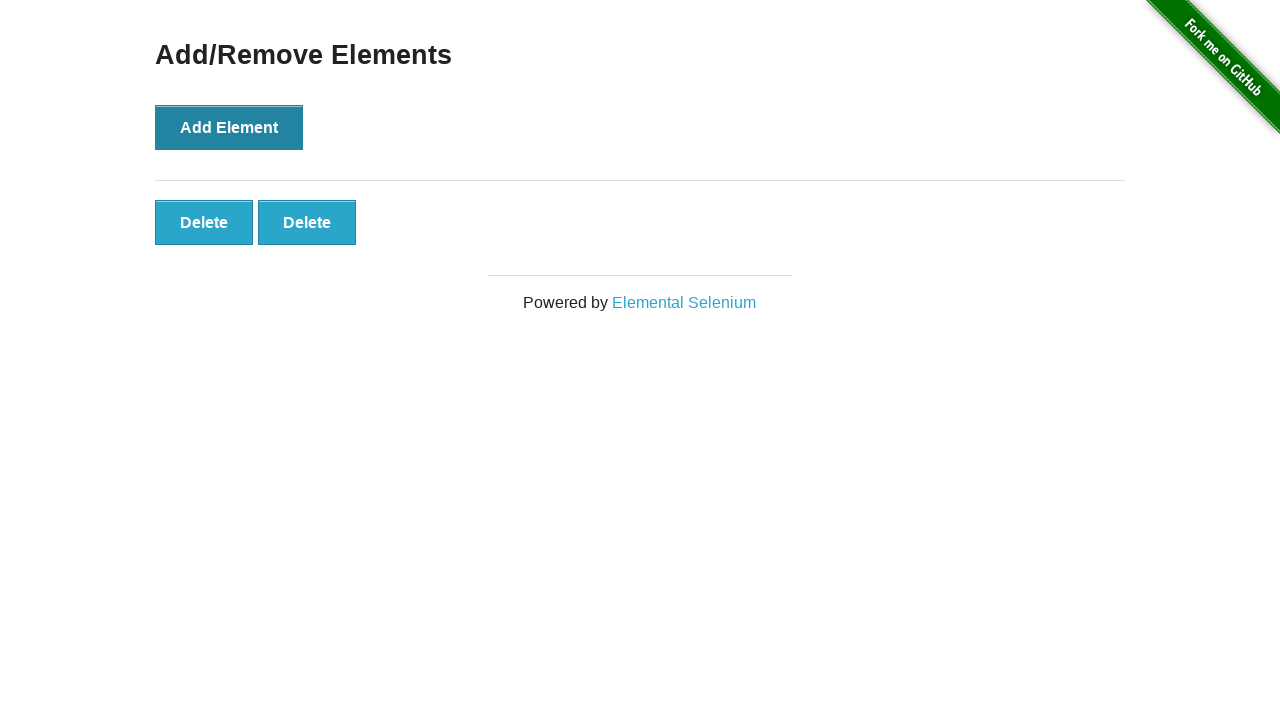

Clicked 'Add Element' button (3rd time) at (229, 127) on xpath=//button[@onclick='addElement()']
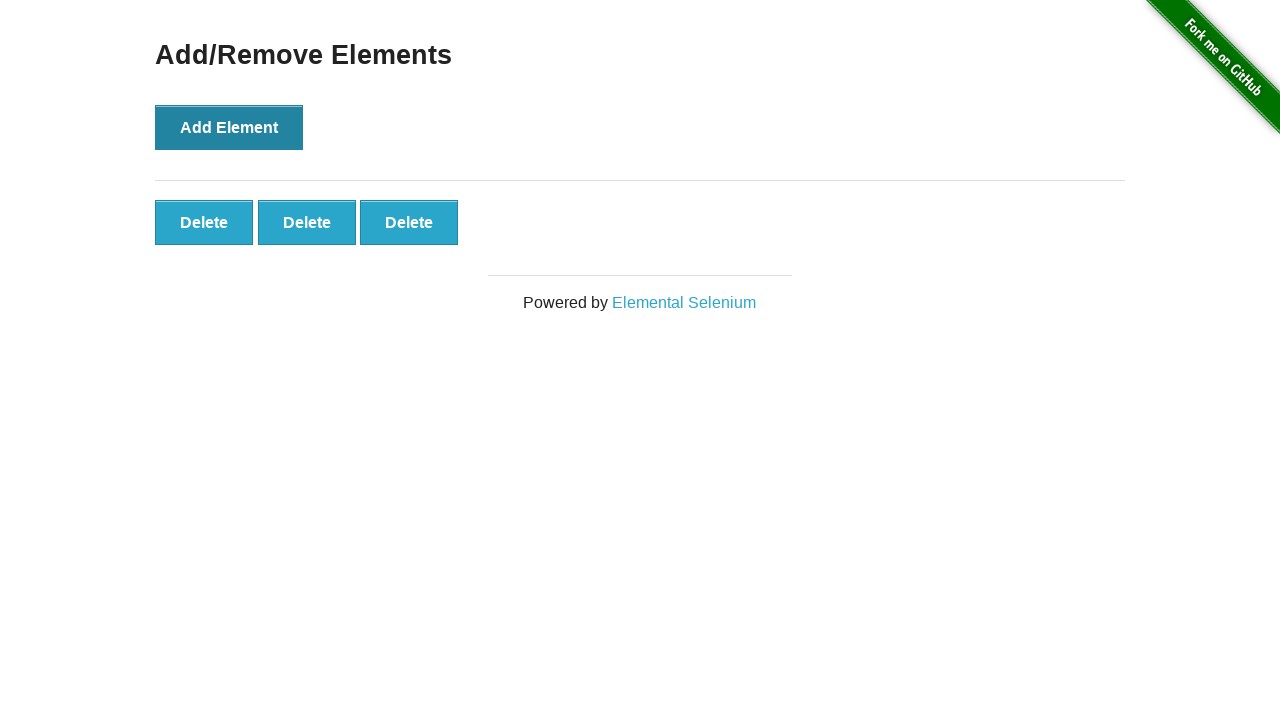

Clicked 'Delete' button to remove first element at (204, 222) on xpath=//button[@onclick='deleteElement()']
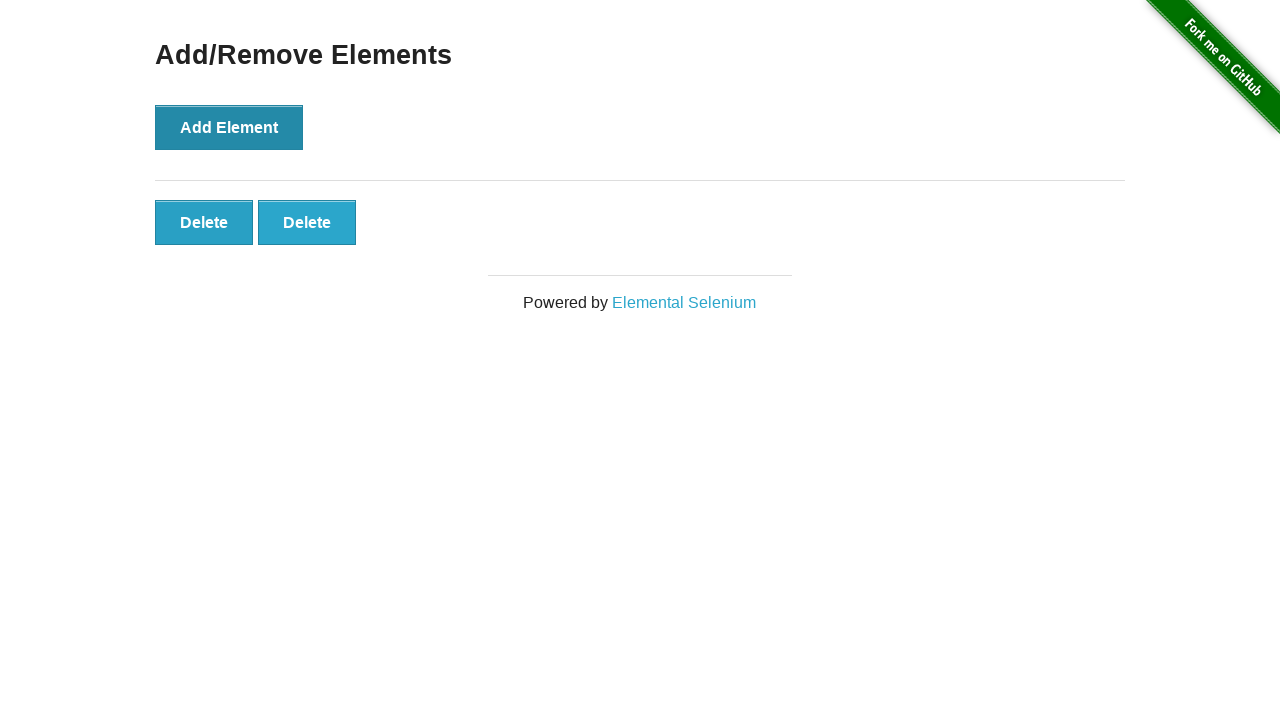

Clicked 'Delete' button to remove second element at (204, 222) on xpath=//button[@onclick='deleteElement()']
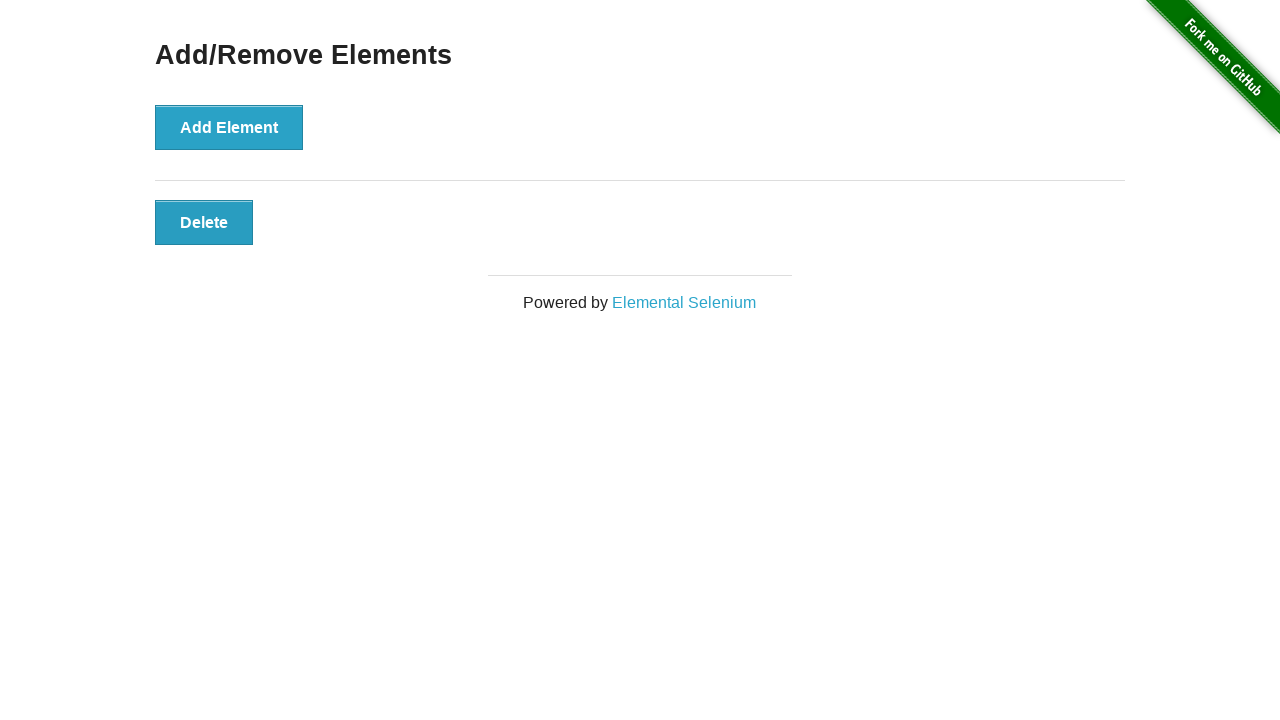

Clicked 'Delete' button to remove third element at (204, 222) on xpath=//button[@onclick='deleteElement()']
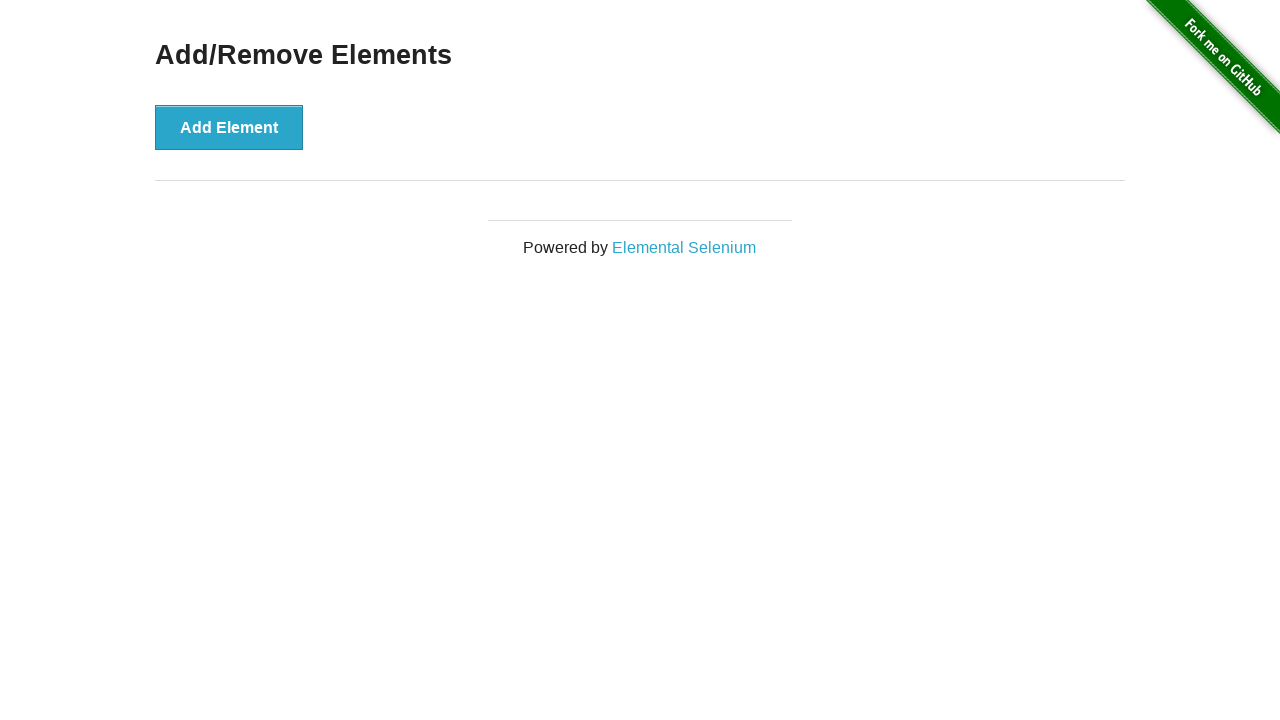

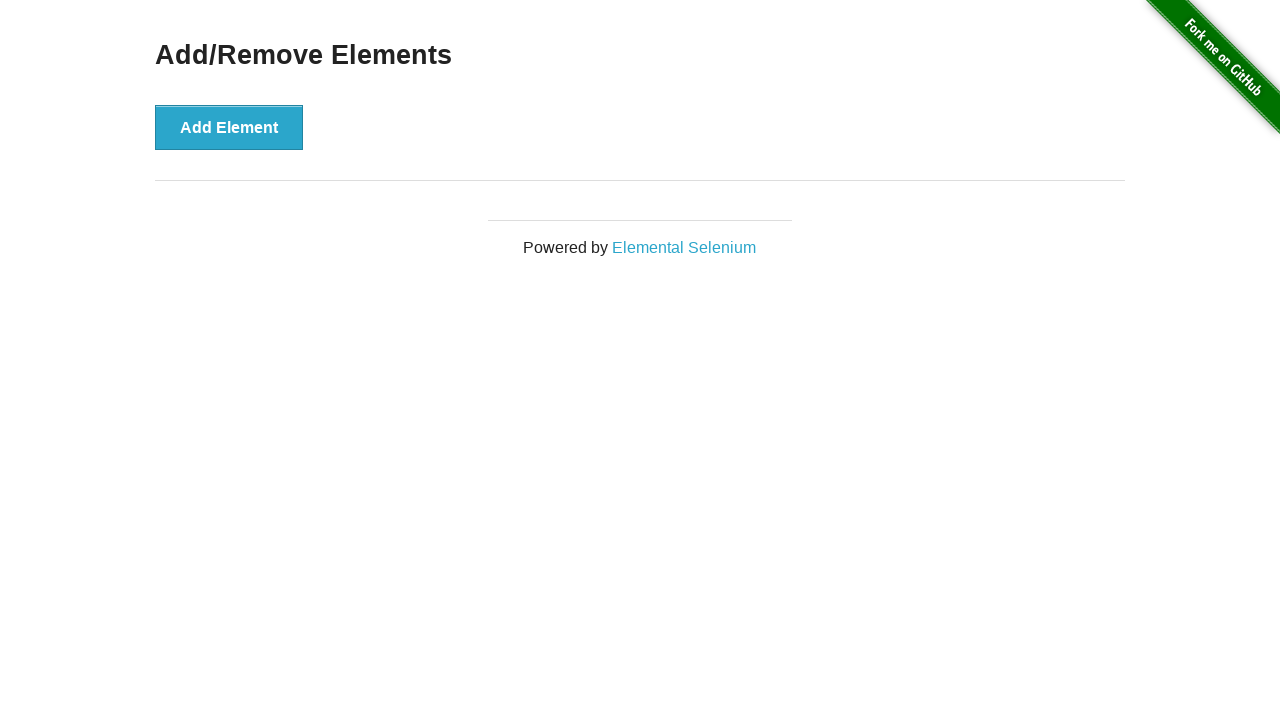